Tests frame handling by navigating to a frames demo page, clicking on frames section, switching to an iframe, and attempting to interact with an element inside the frame

Starting URL: https://demoapps.qspiders.com/ui?scenario=1

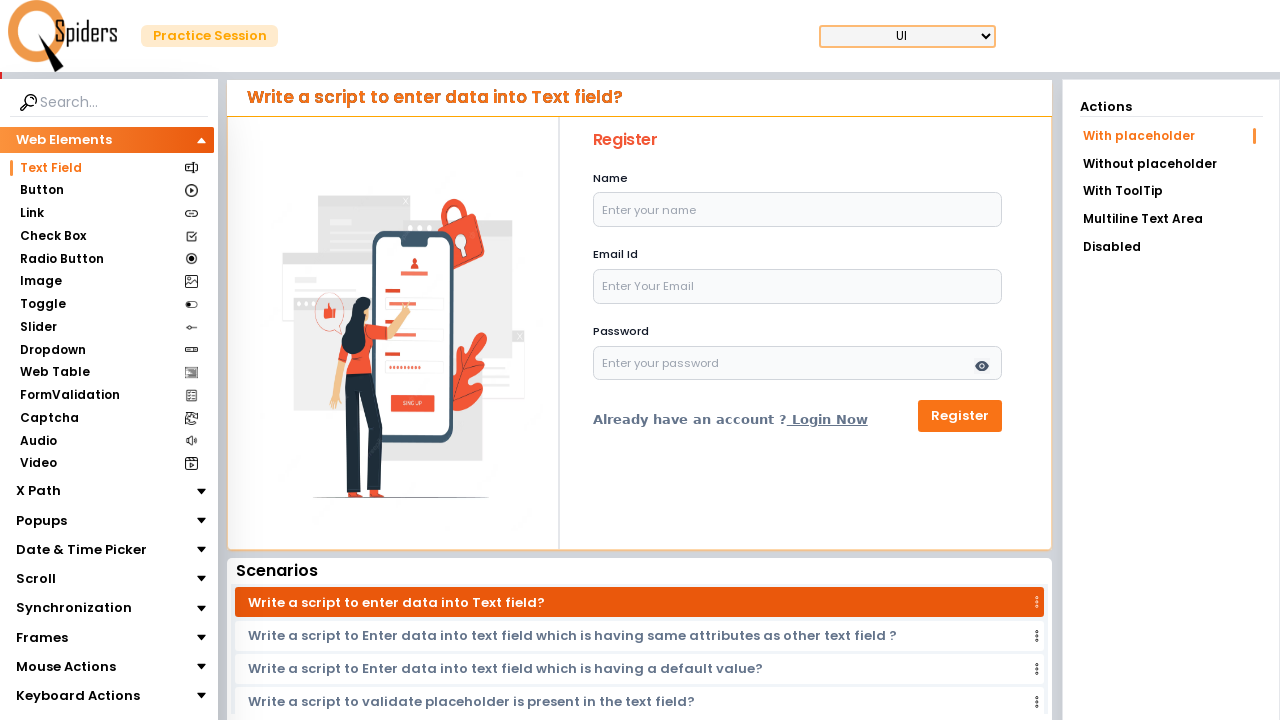

Clicked on Frames section at (42, 637) on xpath=//section[.='Frames']
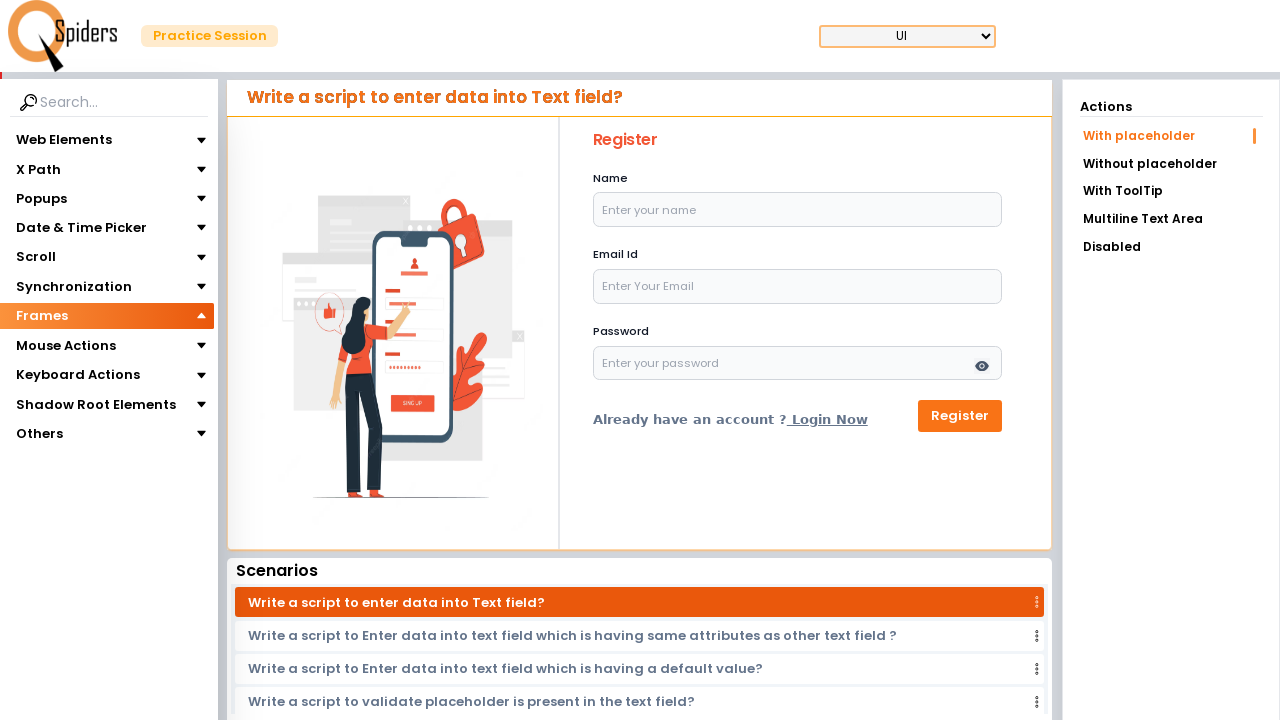

Clicked on iframes section at (44, 343) on xpath=//section[.='iframes']
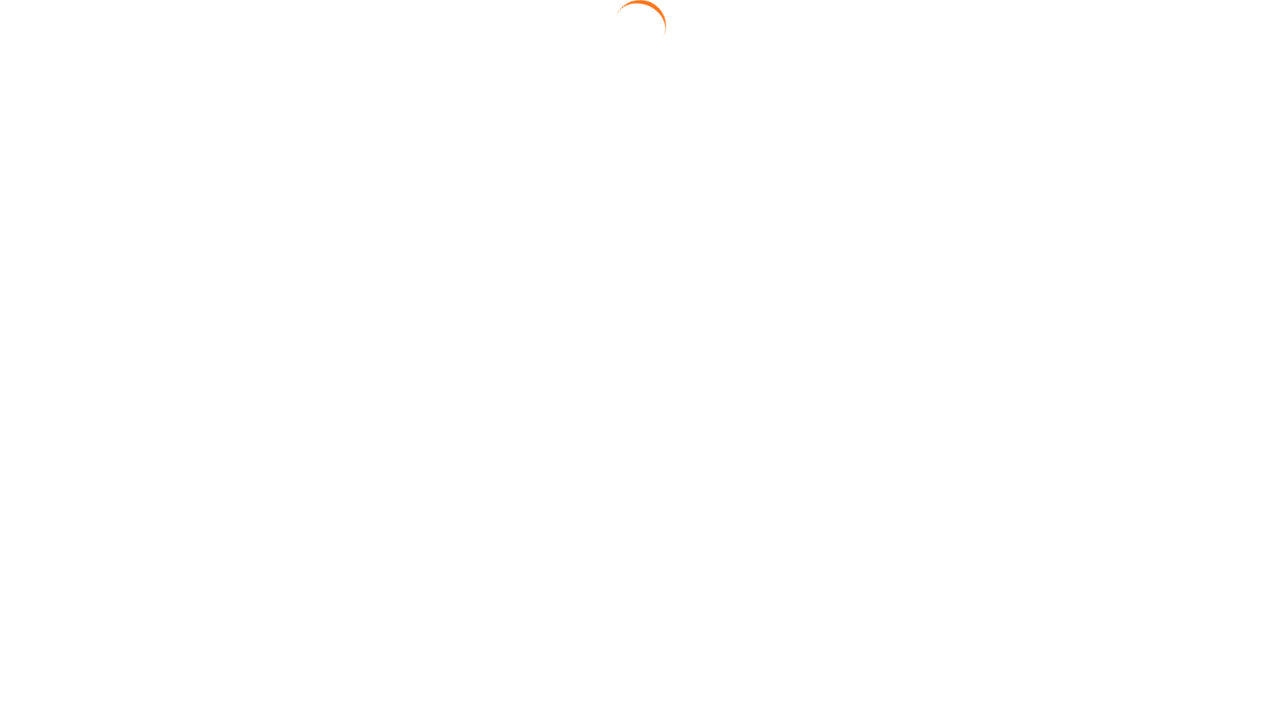

Waited 4000ms for iframe to load
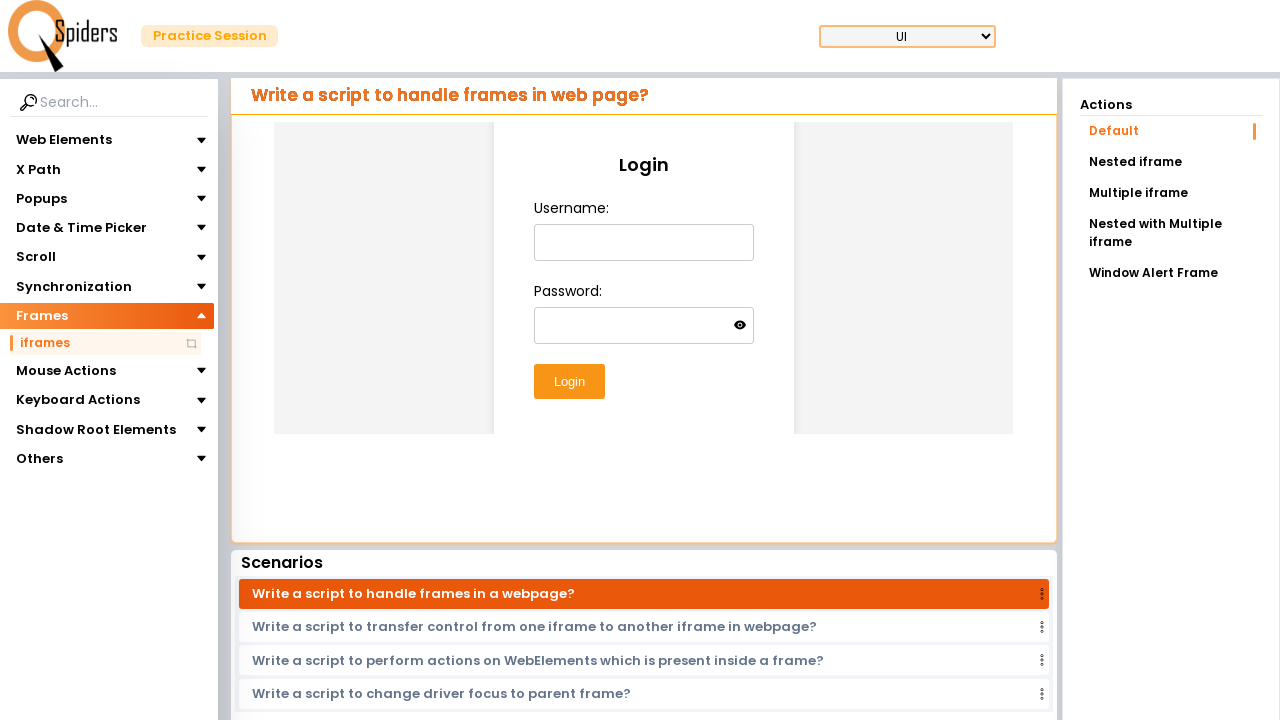

Located and switched to first iframe
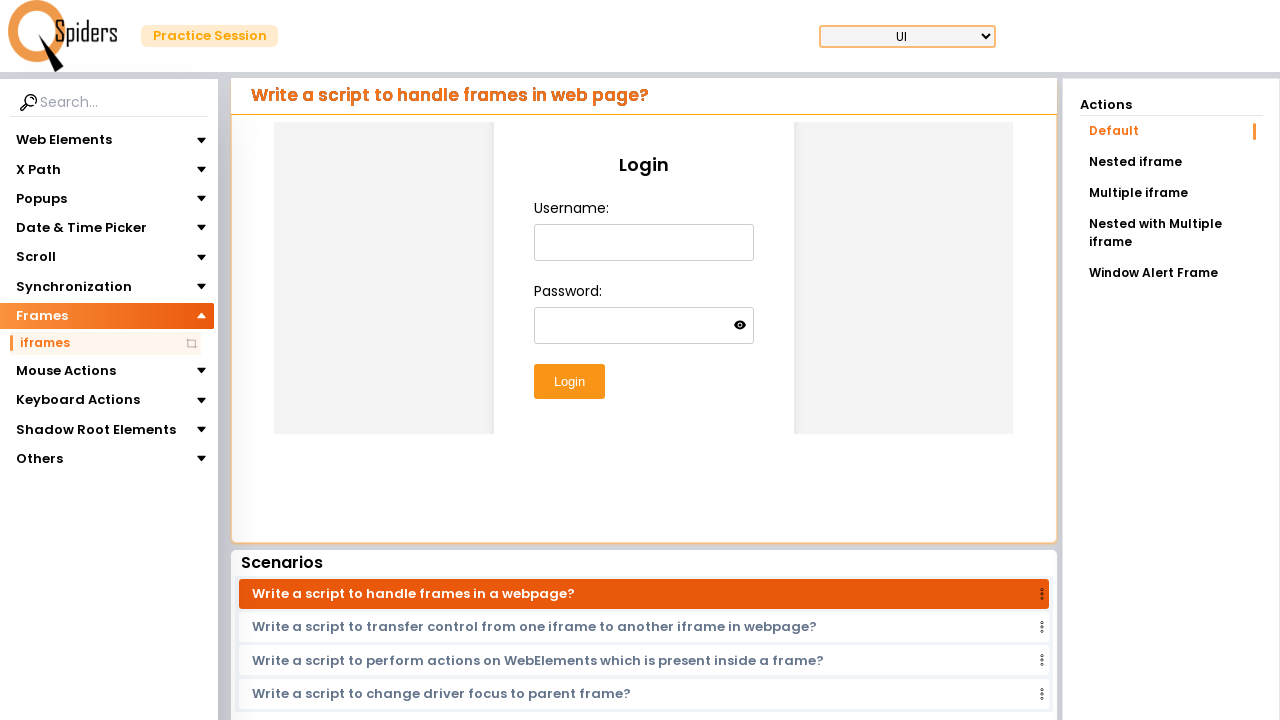

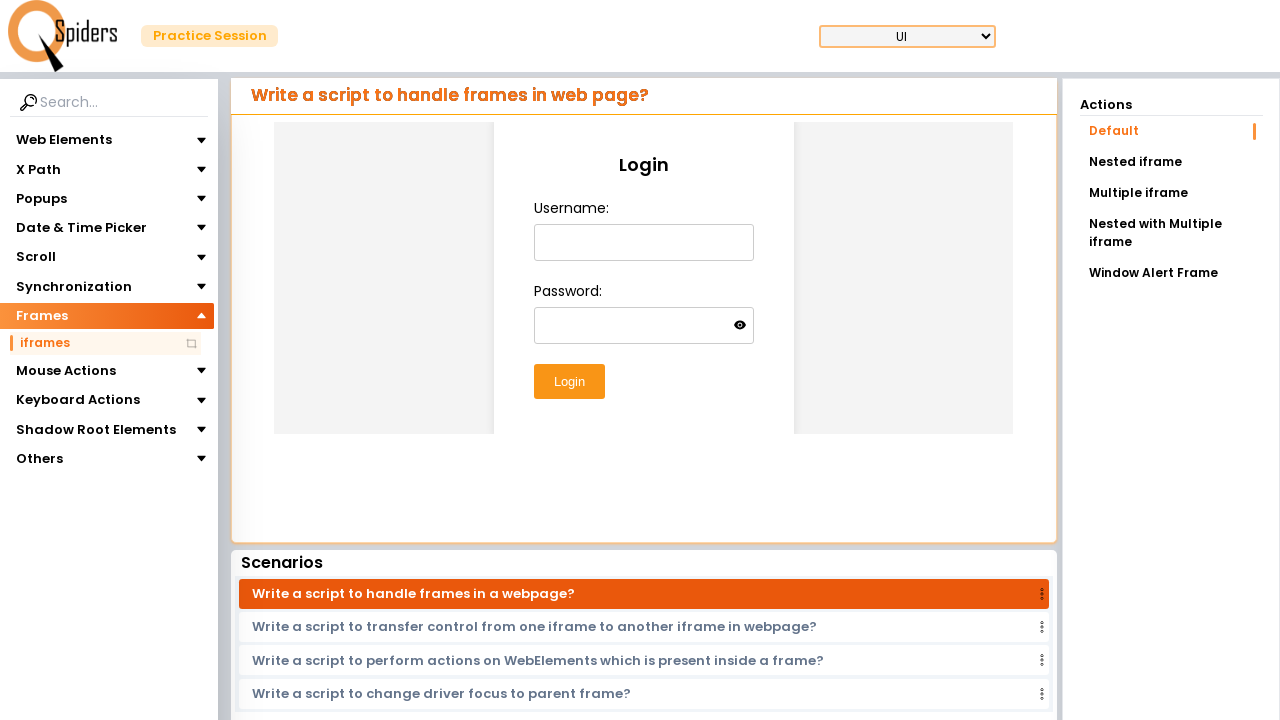